Tests a practice form by filling out personal information including name, email, gender, phone number, date of birth, subjects, hobbies, address, and location dropdowns, then verifies the submitted data appears in the results table.

Starting URL: https://demoqa.com/automation-practice-form

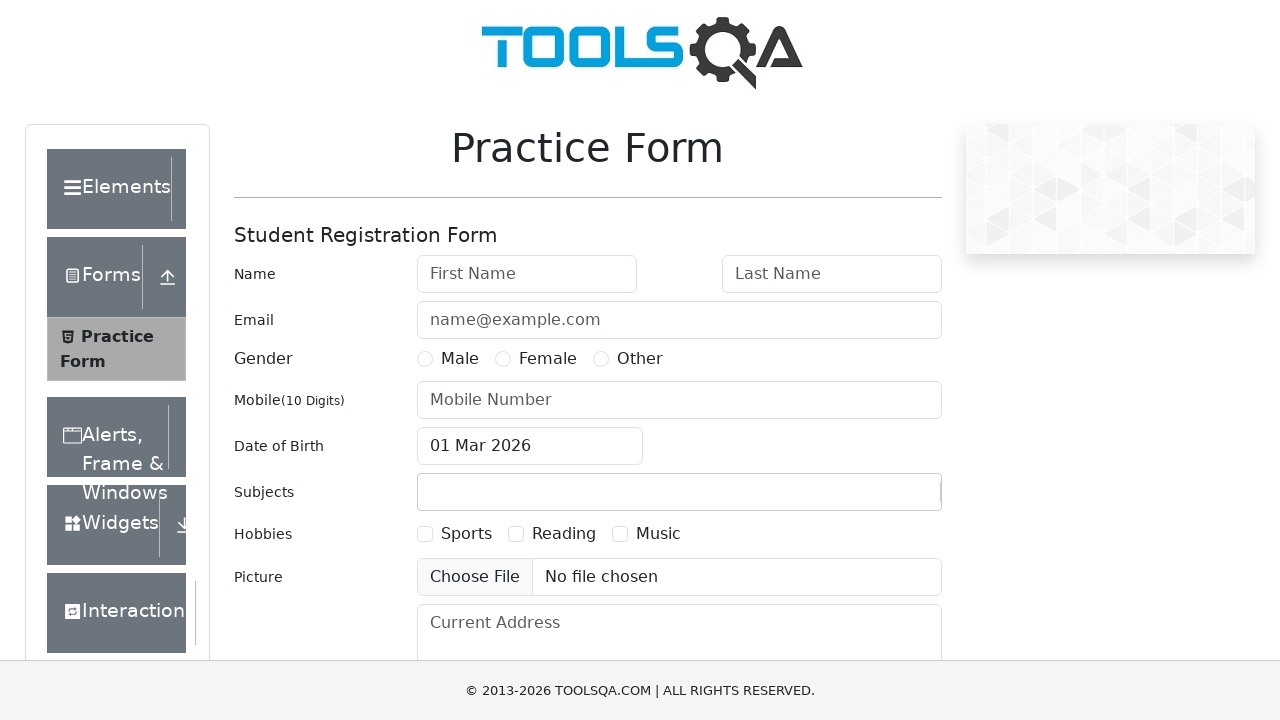

Removed fixed banner element
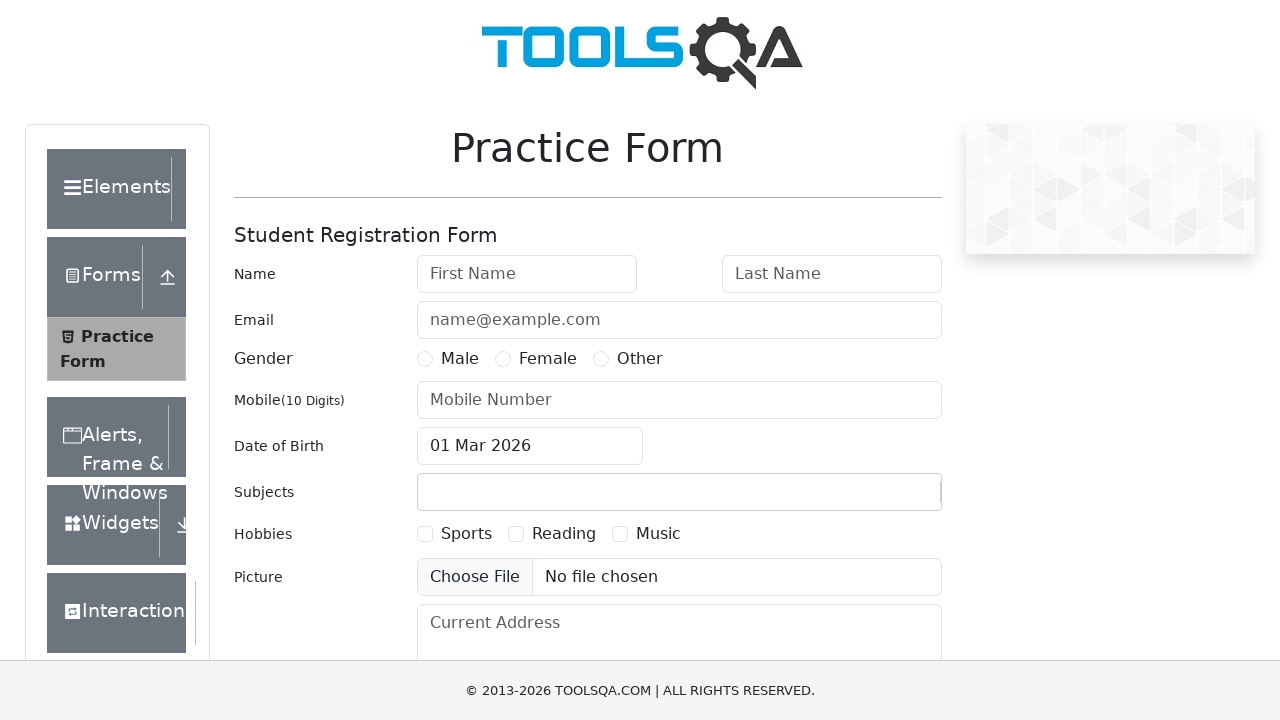

Removed footer element
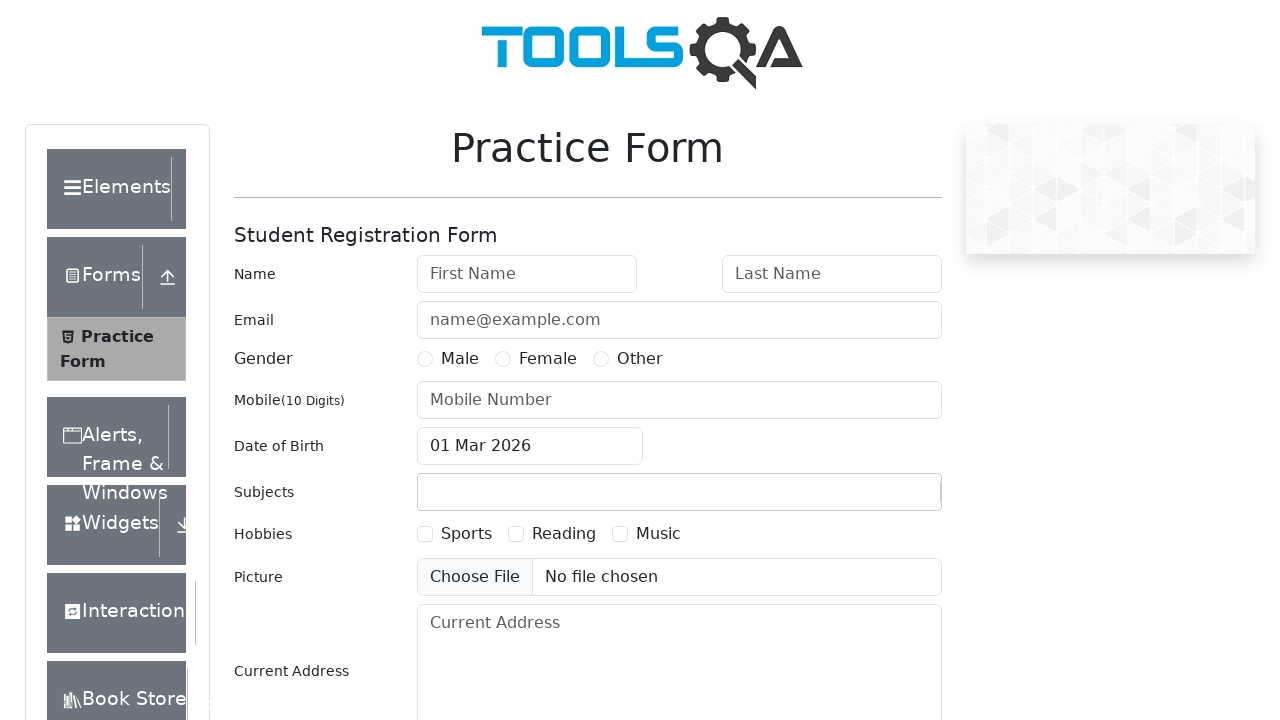

Filled first name field with 'Nata' on #firstName
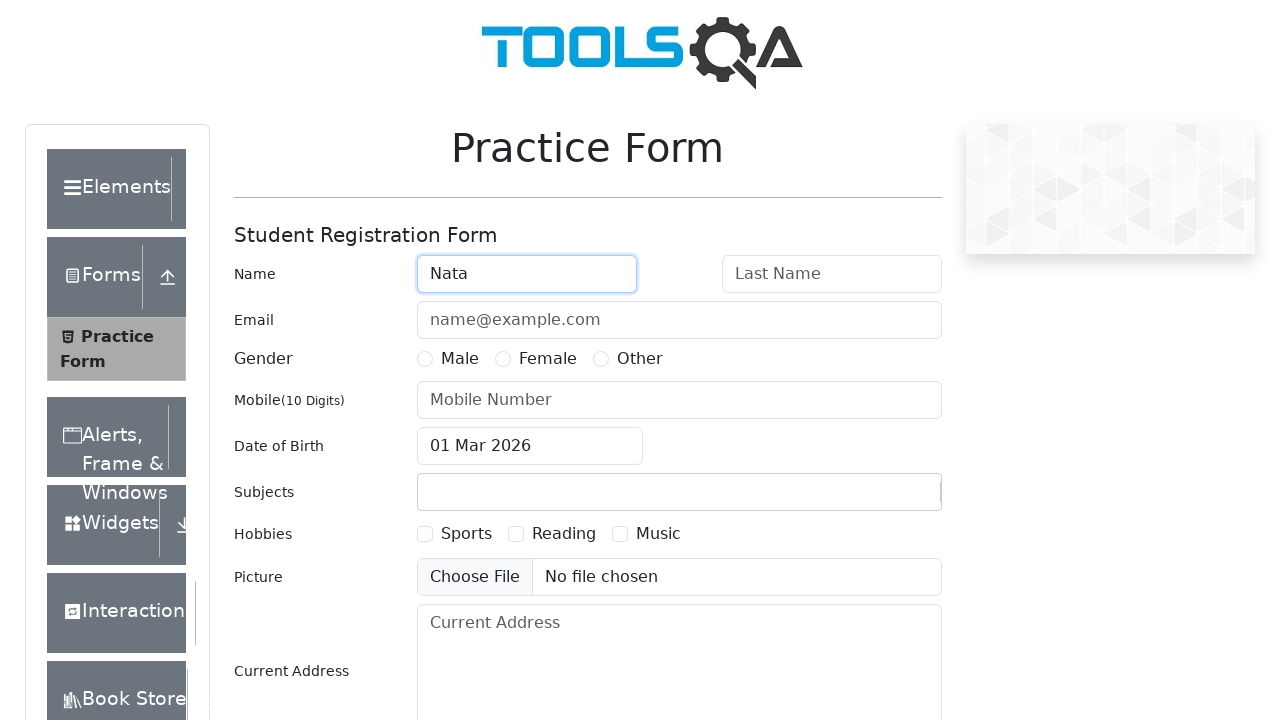

Filled last name field with 'Natanova' on #lastName
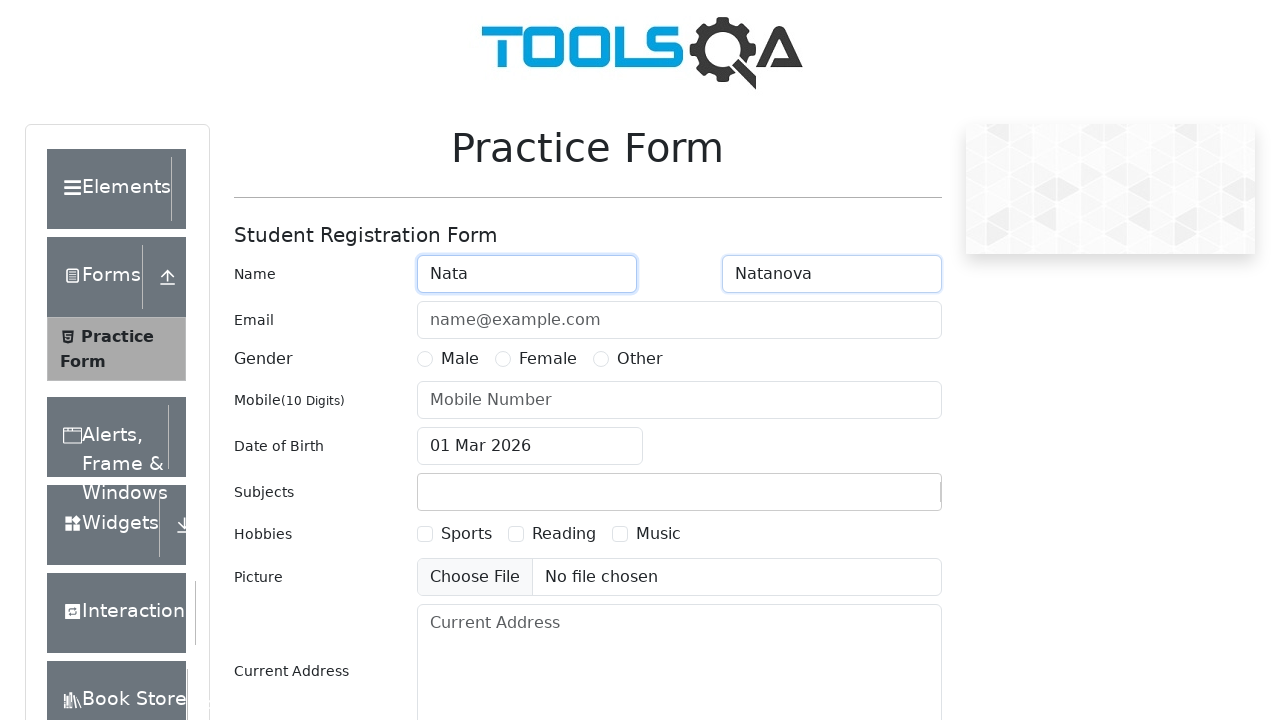

Filled email field with 'nnatta@test.com' on #userEmail
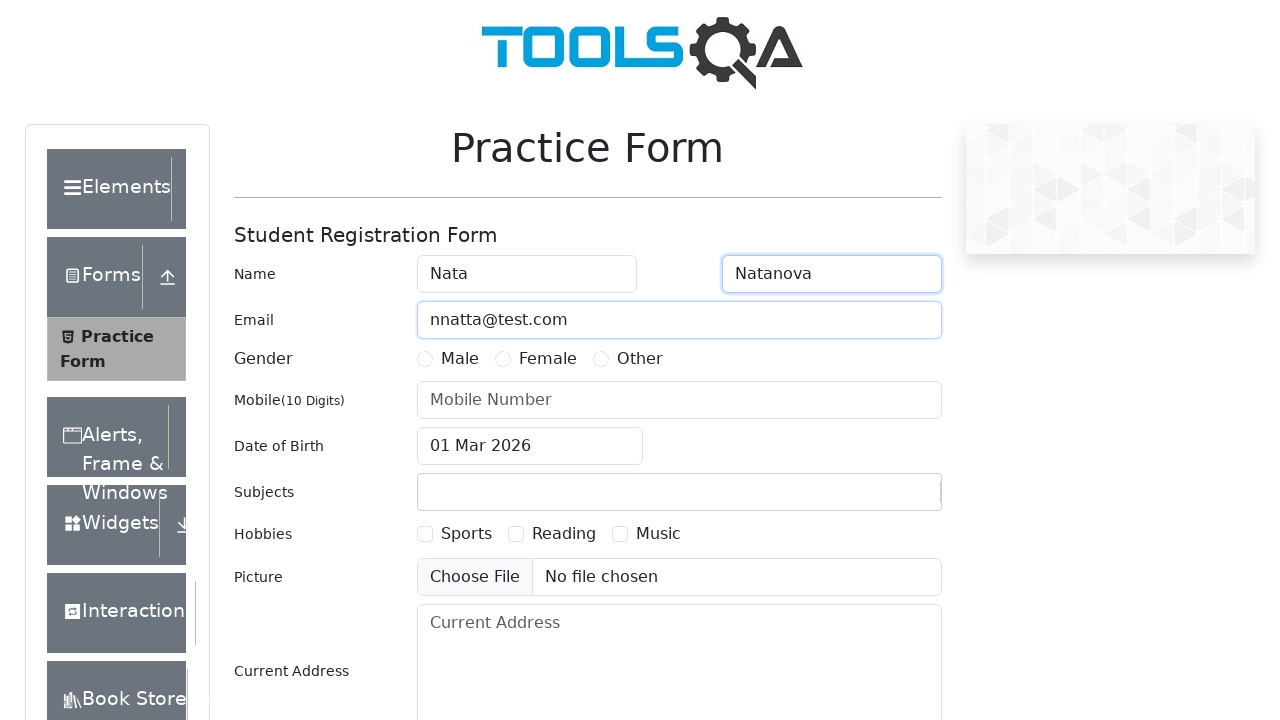

Selected 'Female' for gender at (548, 359) on #genterWrapper >> internal:text="Female"i
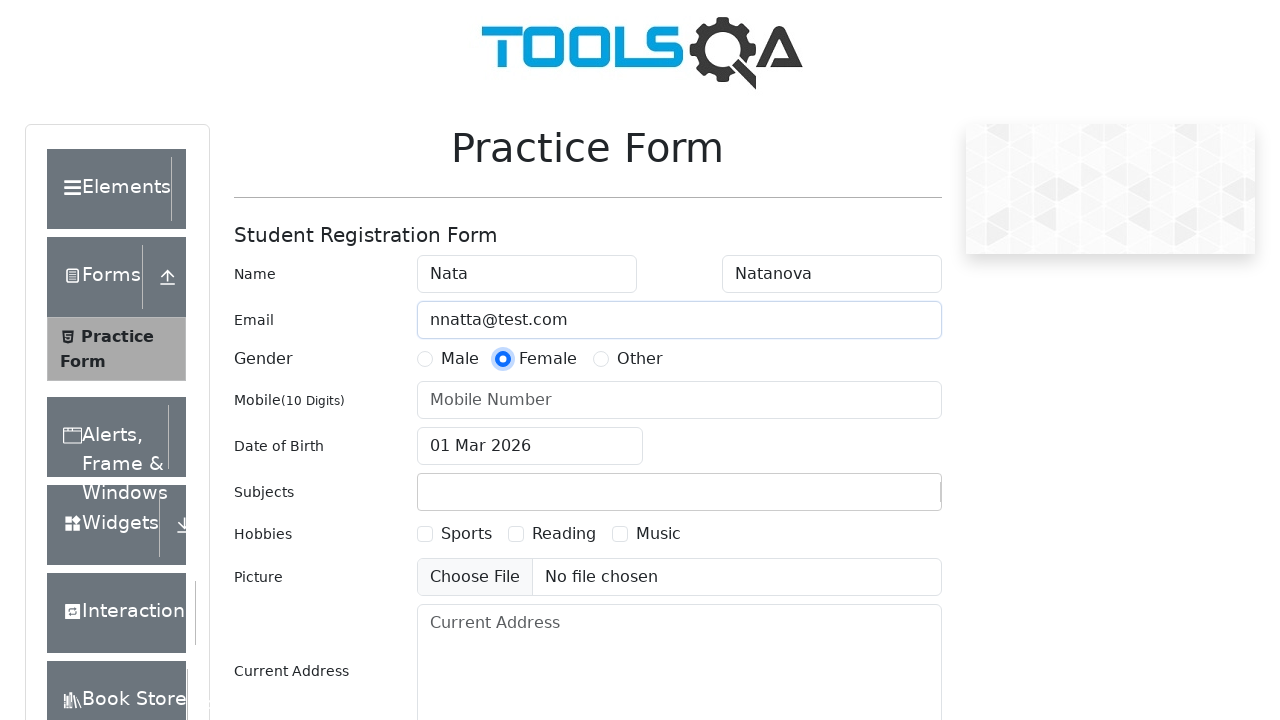

Filled phone number field with '9136754576' on #userNumber
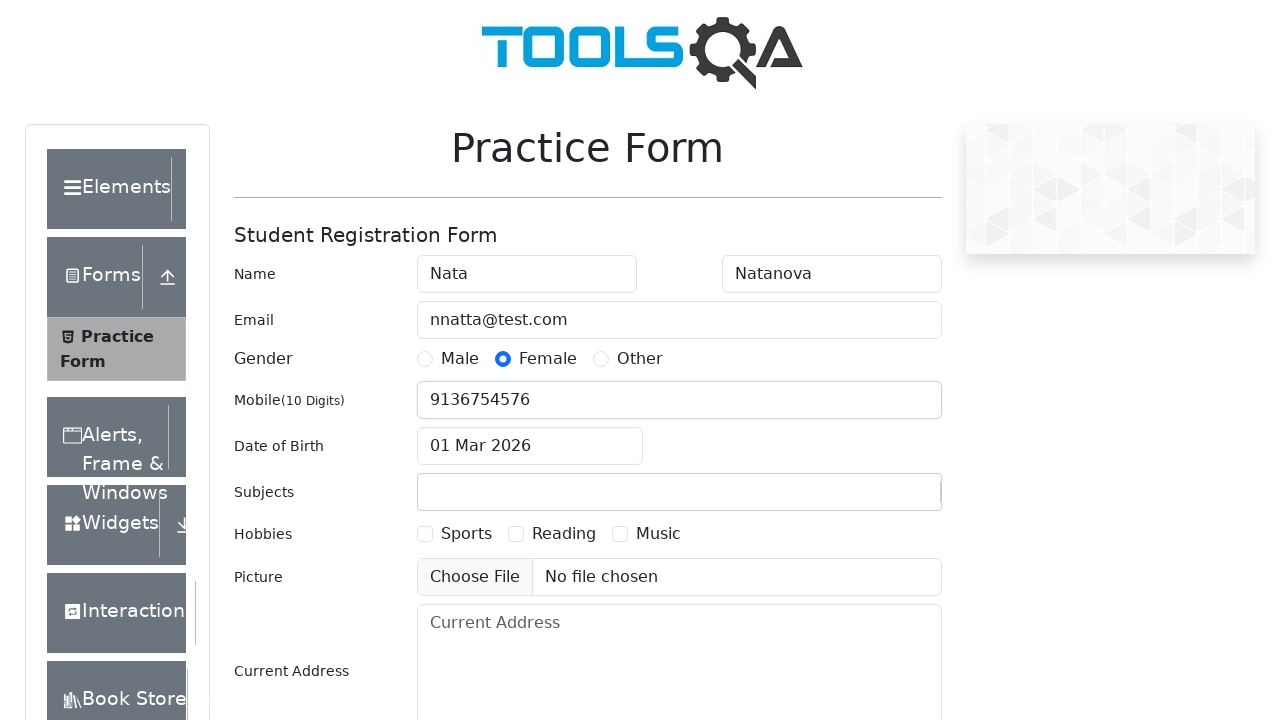

Clicked date of birth input to open calendar at (530, 446) on #dateOfBirthInput
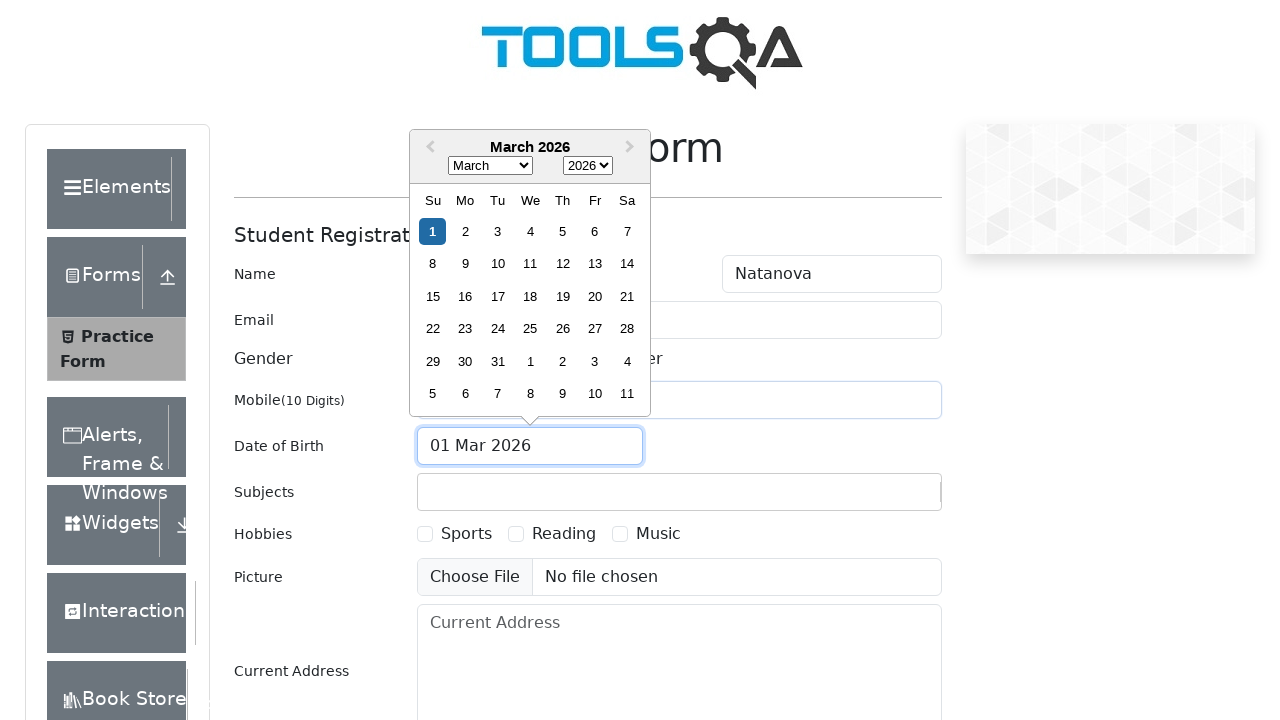

Selected year '1974' from date picker on .react-datepicker__year-select
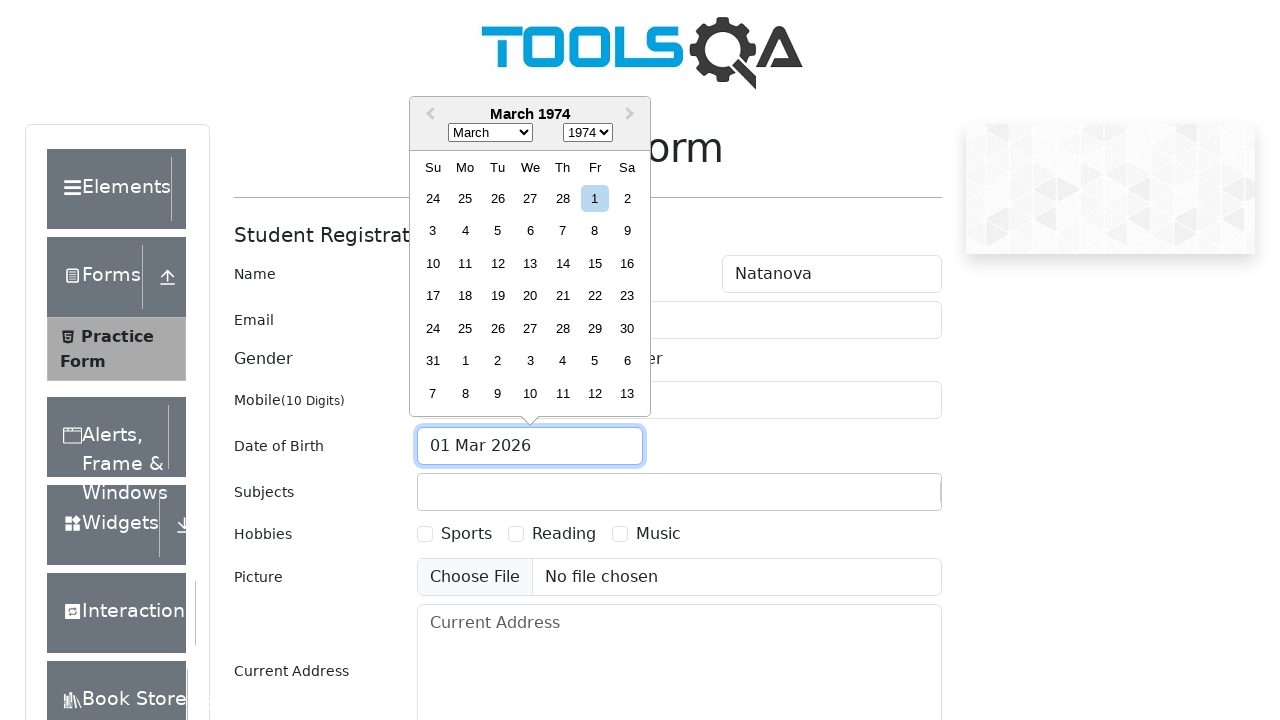

Selected month 'December' from date picker on .react-datepicker__month-select
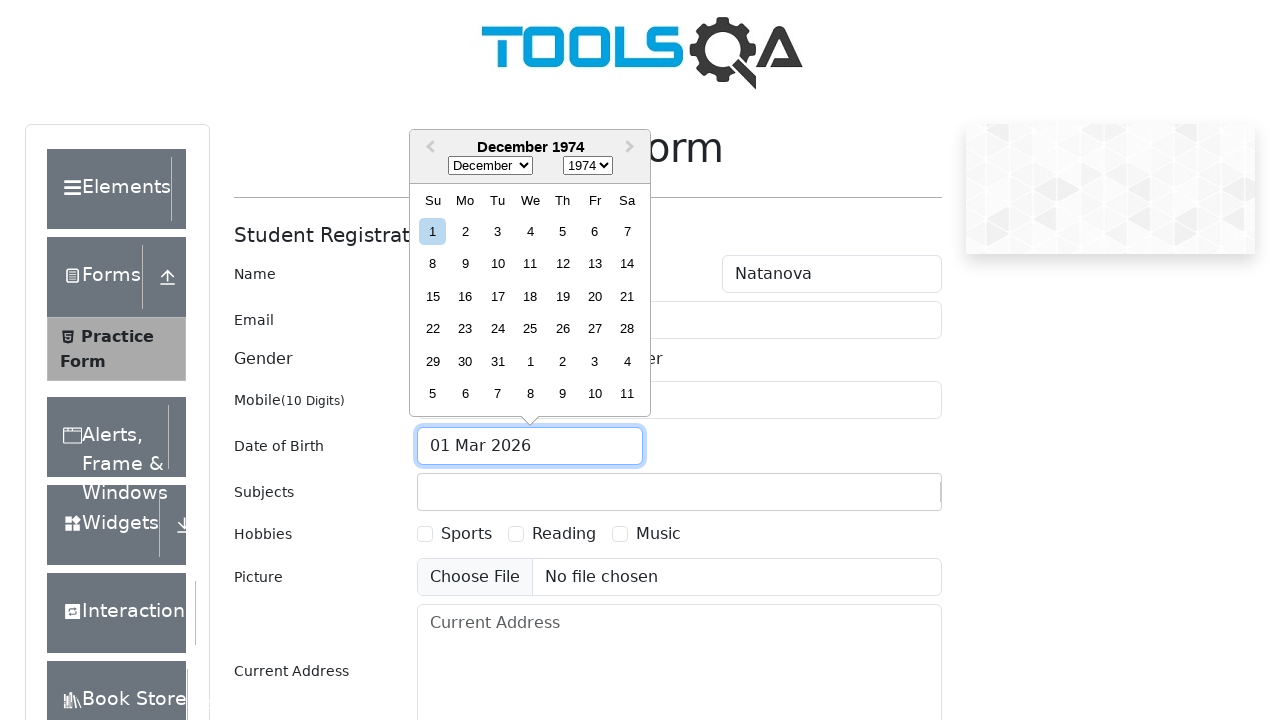

Selected day '30' from date picker at (465, 361) on .react-datepicker__day--030
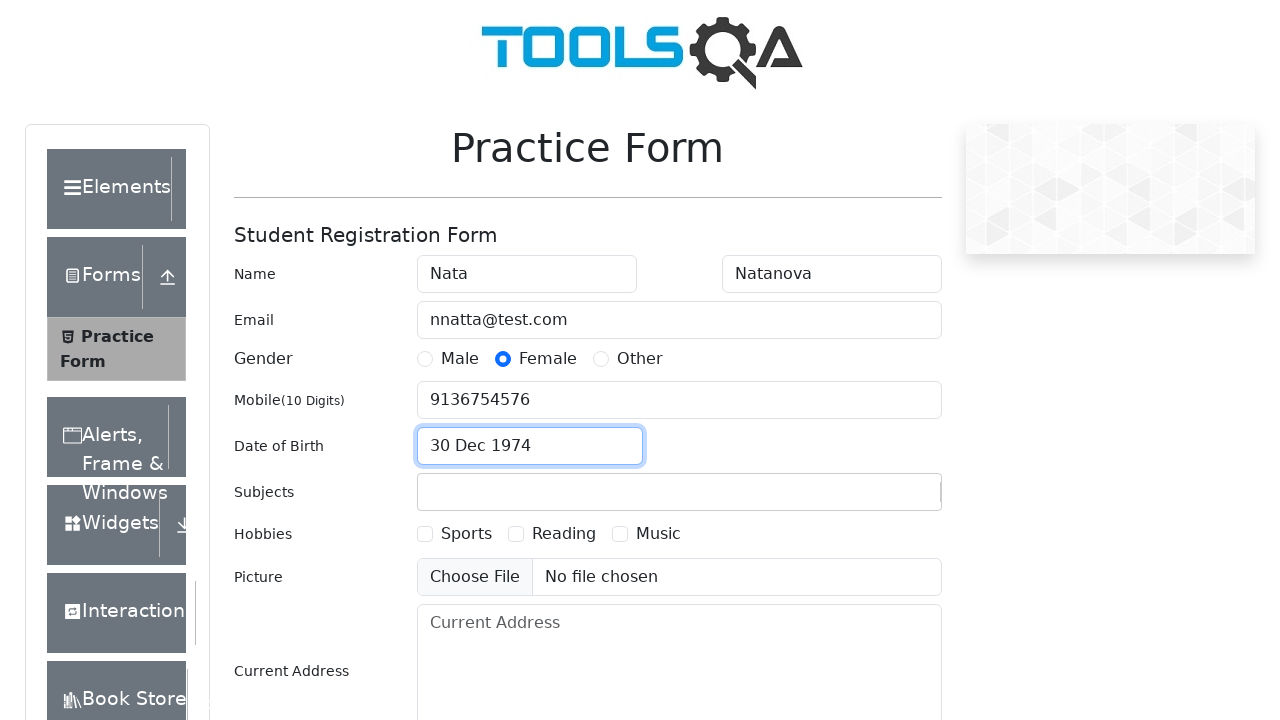

Filled subjects input with 'Math' on #subjectsInput
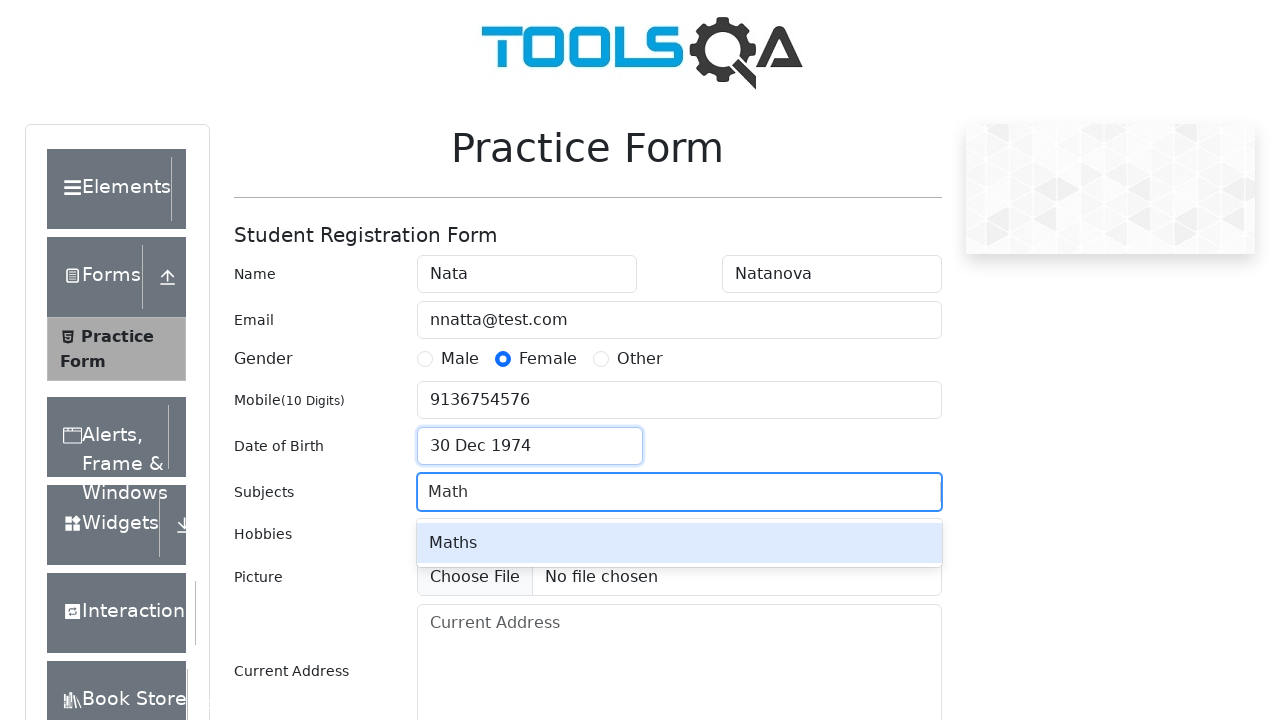

Pressed Enter to confirm subject 'Math' on #subjectsInput
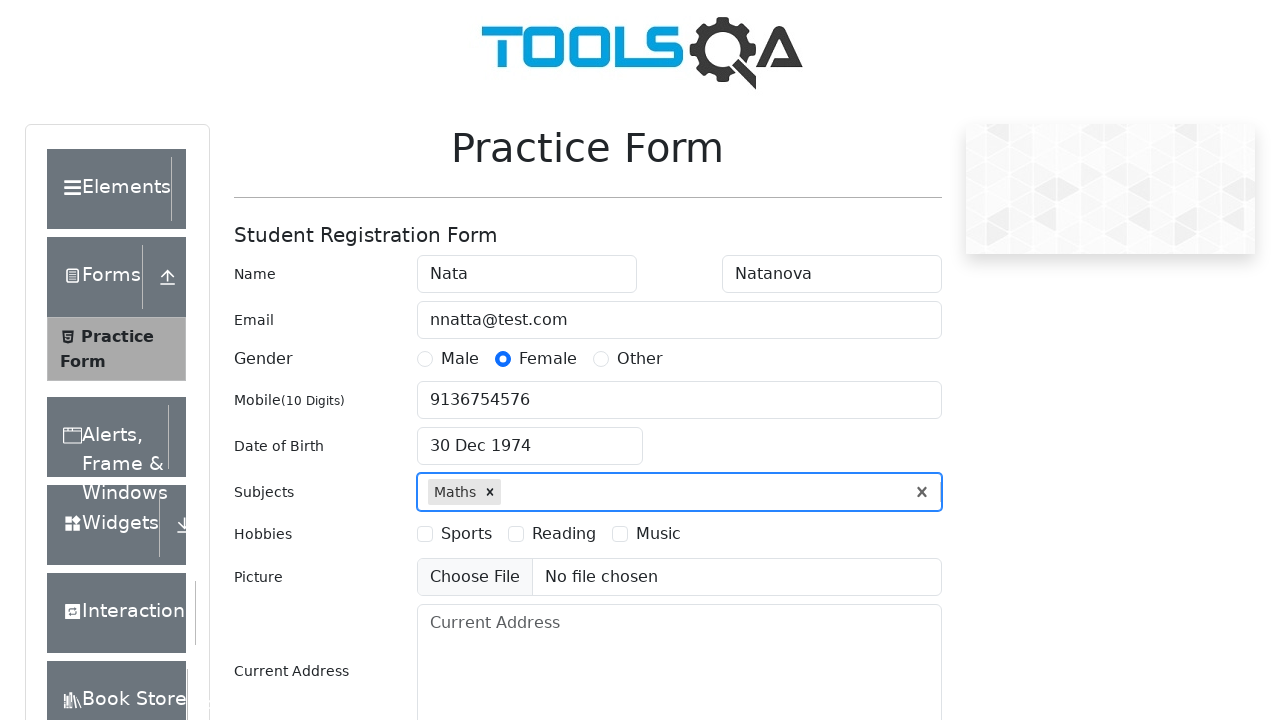

Selected 'Reading' hobby checkbox at (564, 534) on #hobbiesWrapper >> internal:text="Reading"i
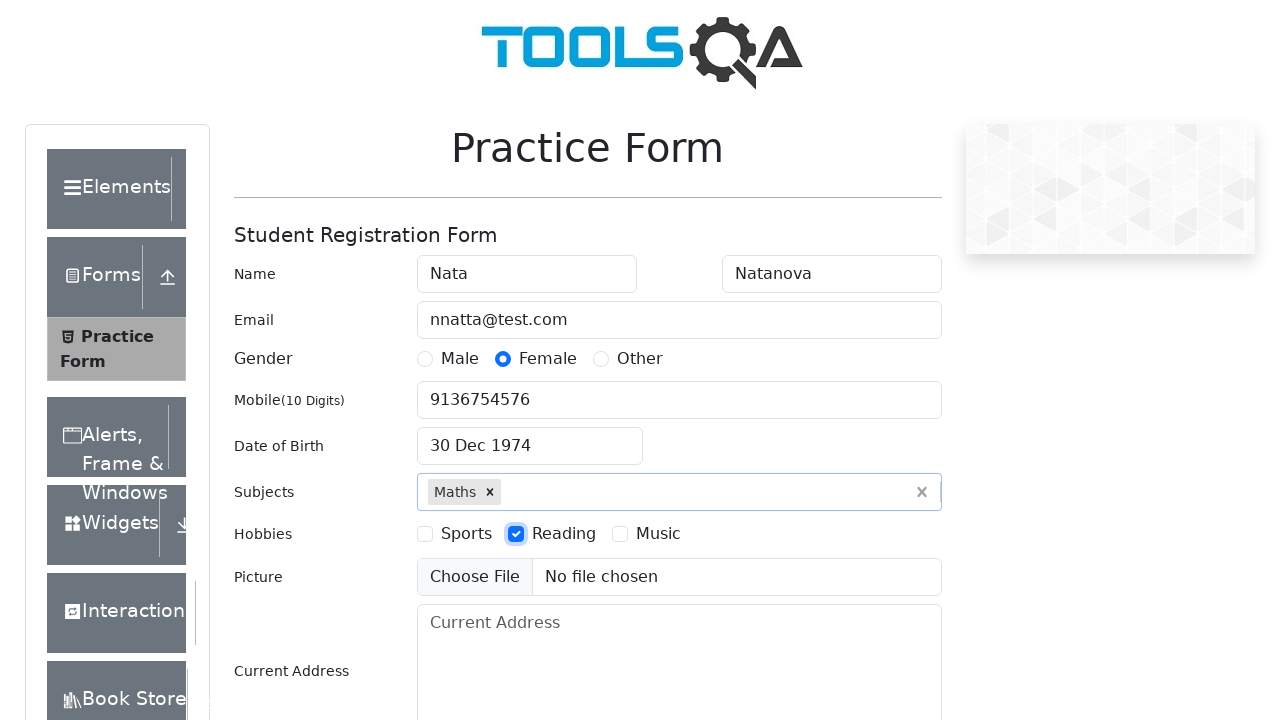

Filled current address with 'CurrentAddress str 234' on #currentAddress
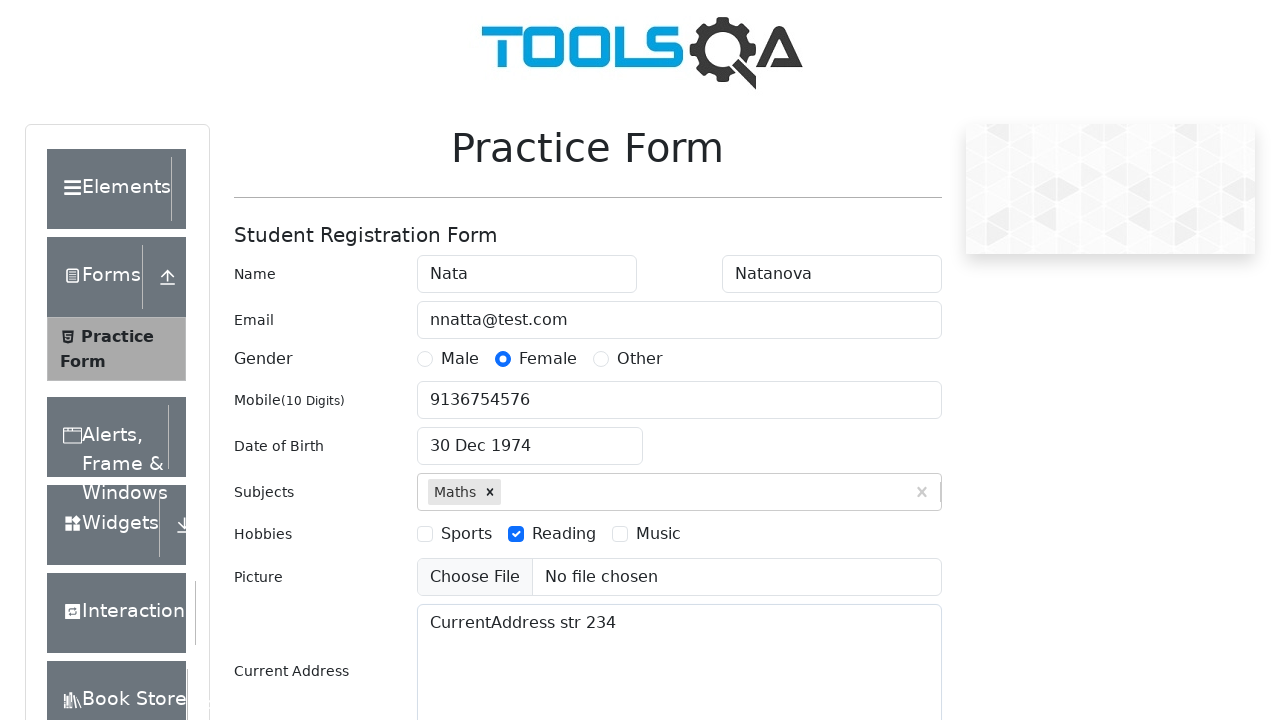

Scrolled state dropdown into view
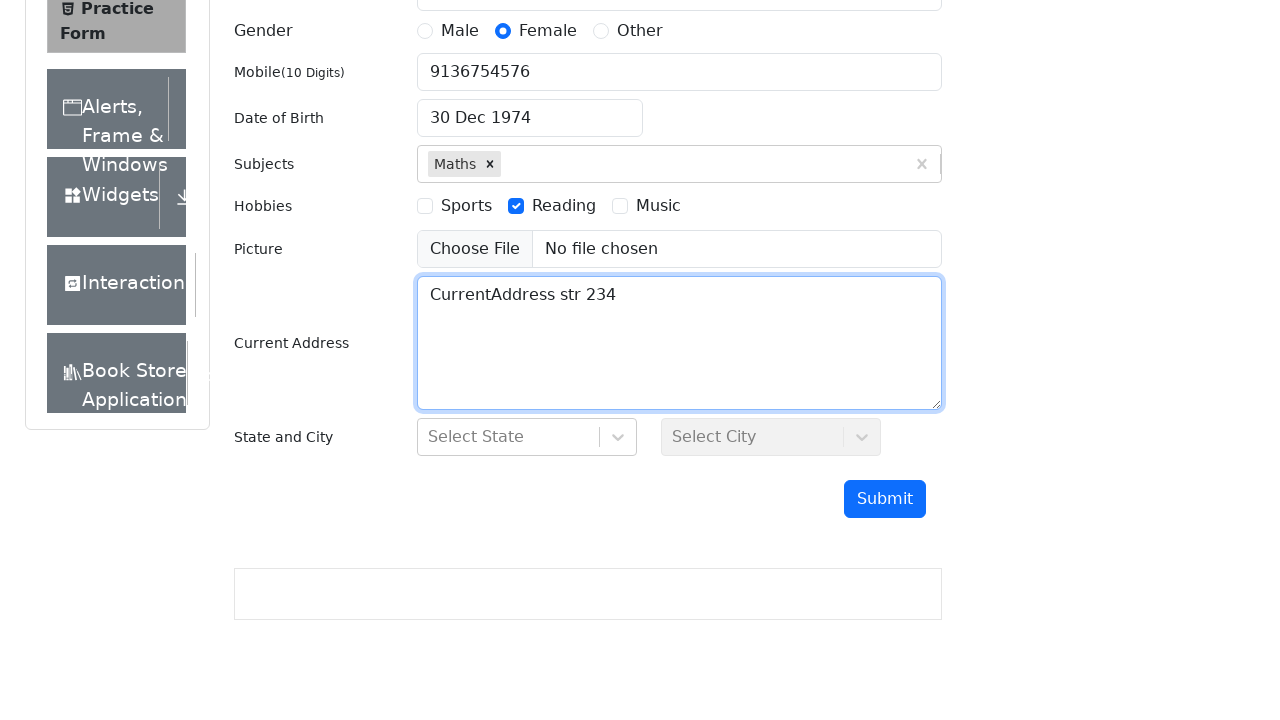

Clicked state dropdown to open at (527, 437) on #state
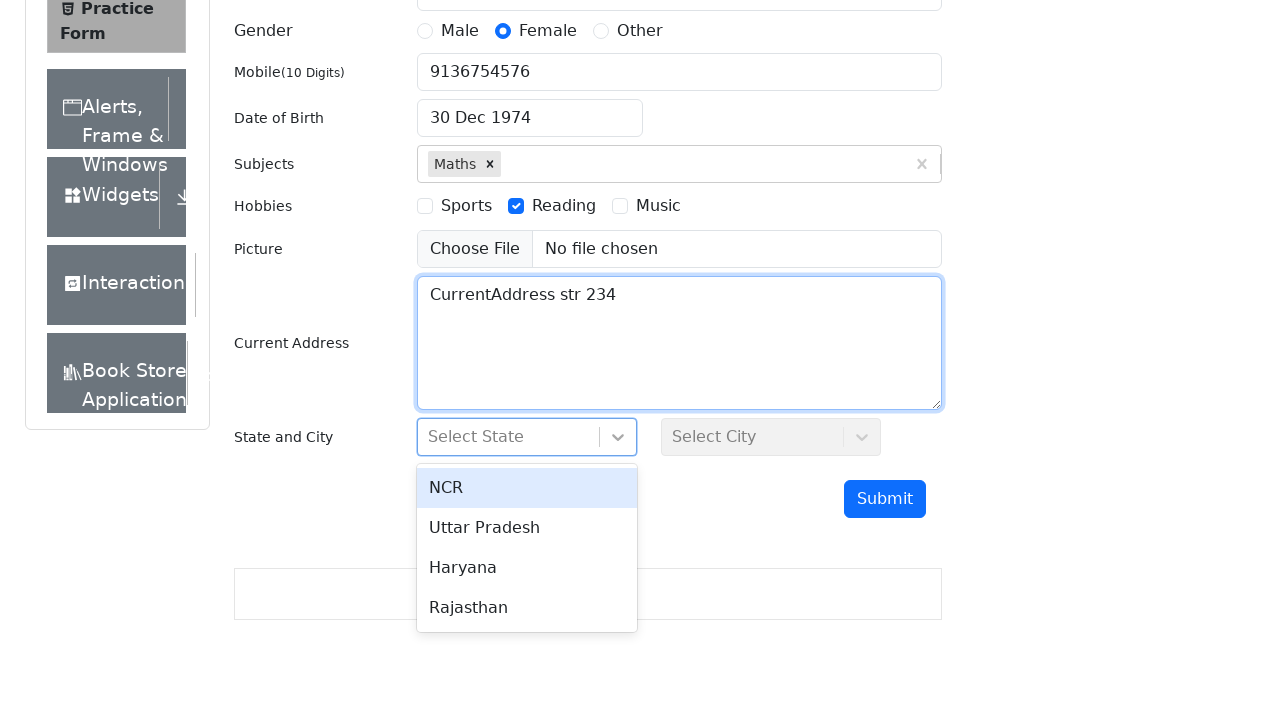

Filled state search input with 'Uttar Pradesh' on #react-select-3-input
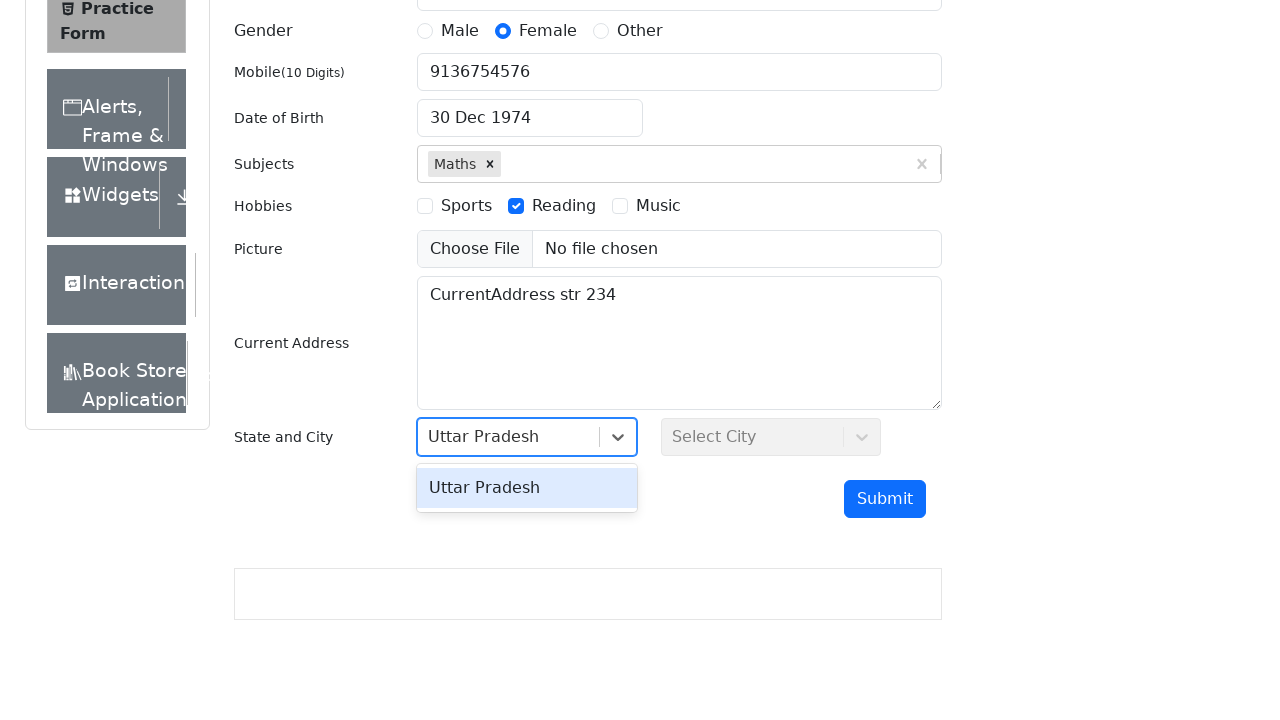

Pressed Enter to confirm state 'Uttar Pradesh' on #react-select-3-input
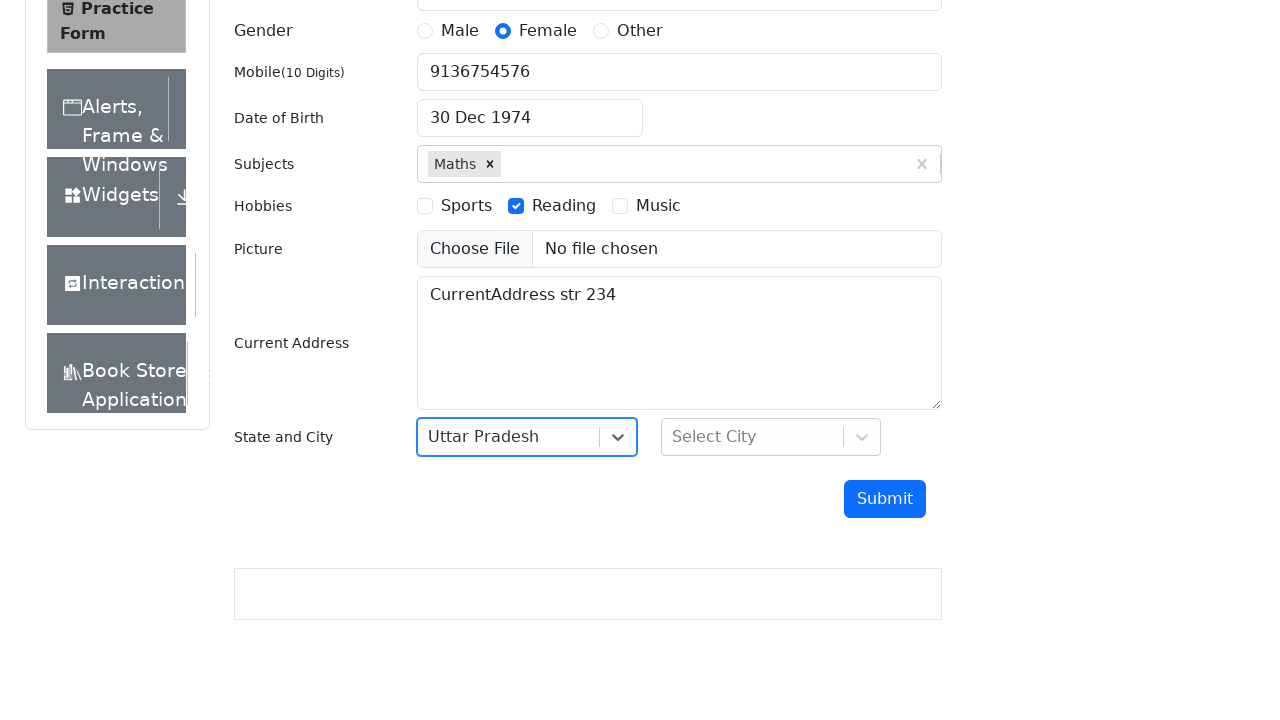

Clicked city dropdown to open at (771, 437) on #city
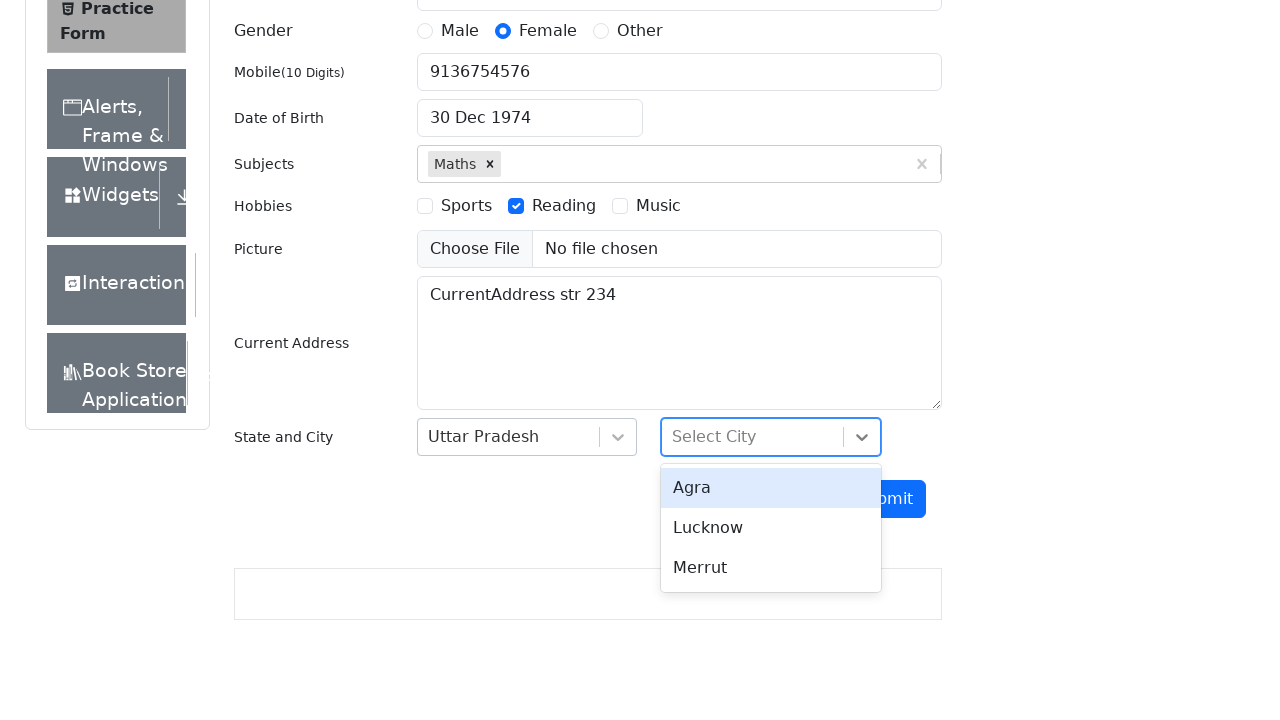

Filled city search input with 'Lucknow' on #react-select-4-input
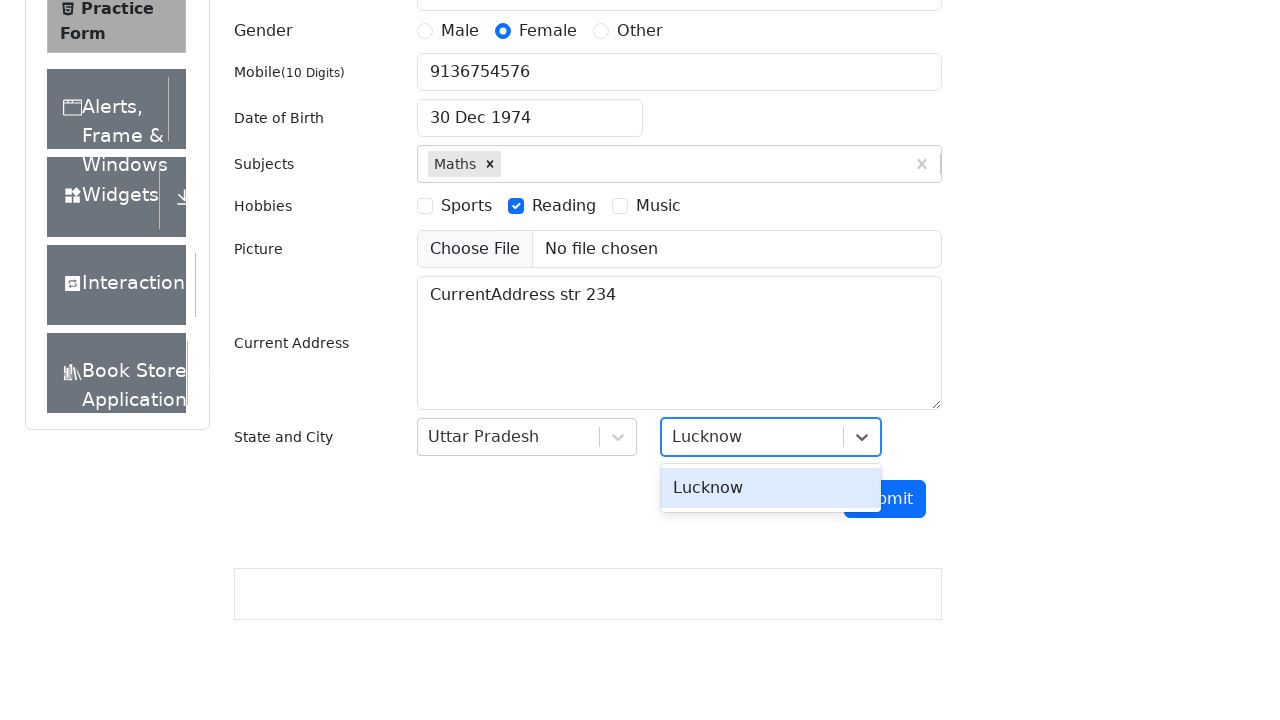

Pressed Enter to confirm city 'Lucknow' on #react-select-4-input
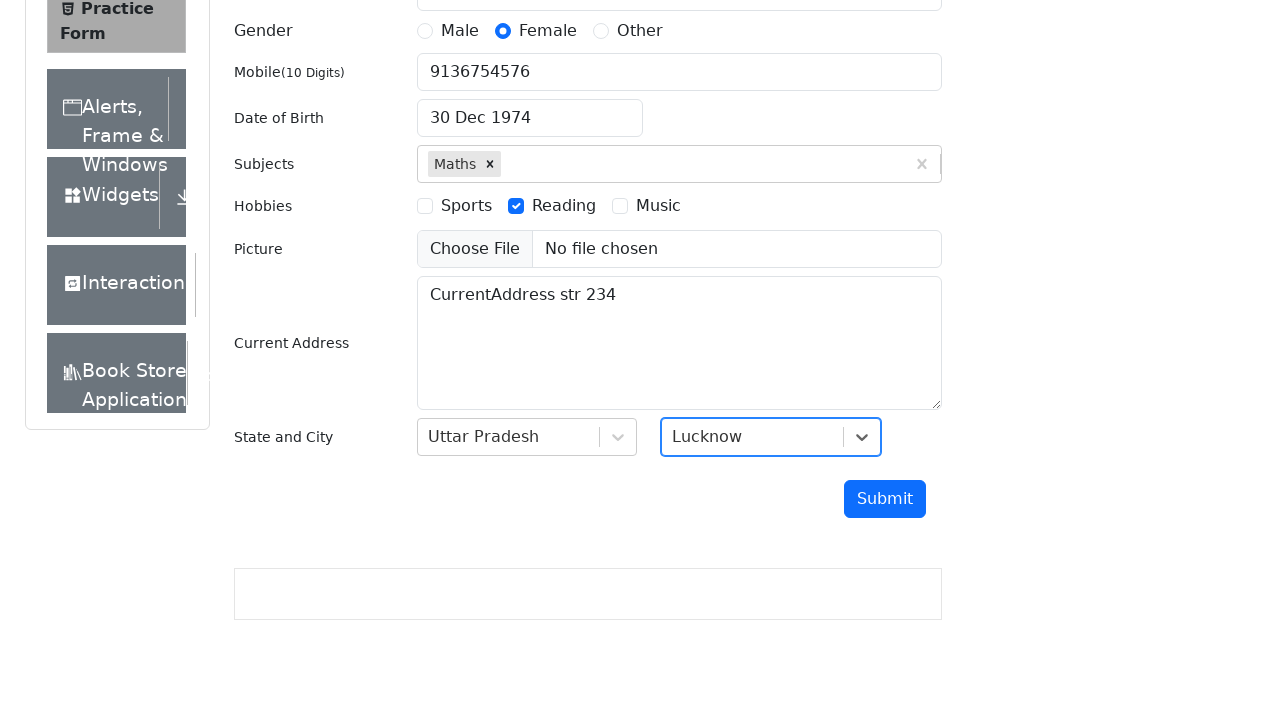

Clicked submit button to submit the form at (885, 499) on #submit
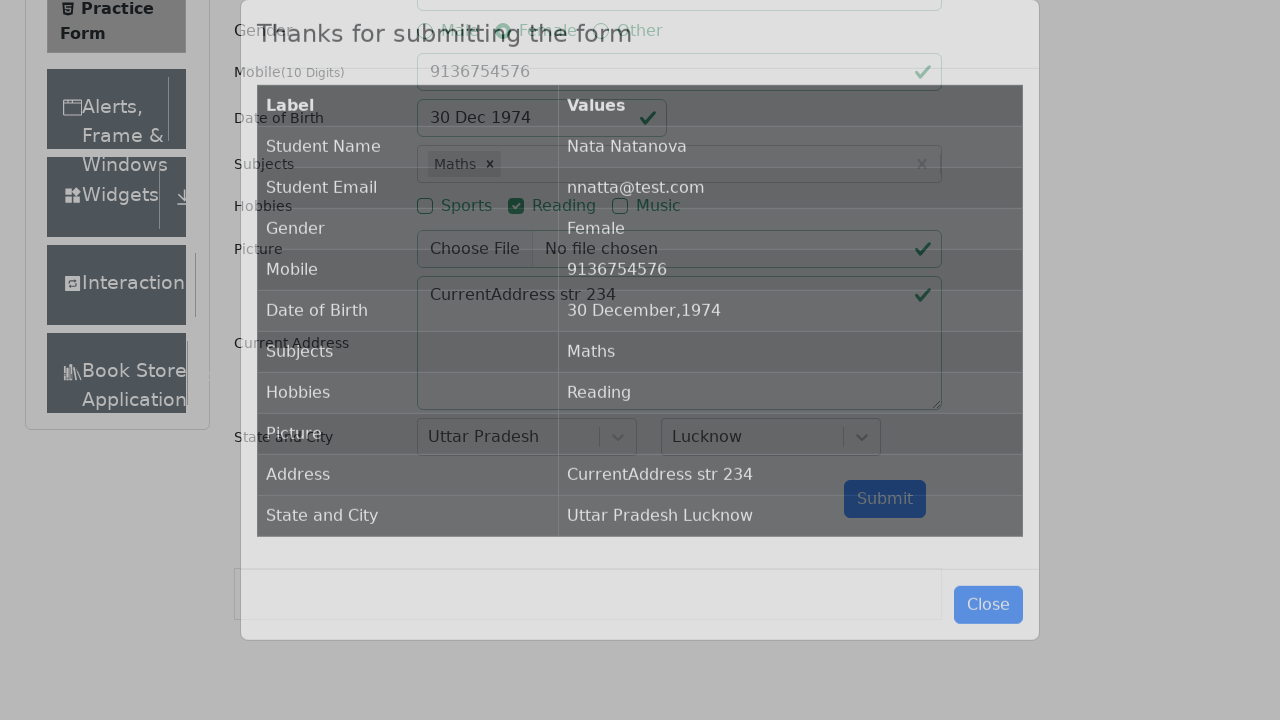

Results table loaded successfully
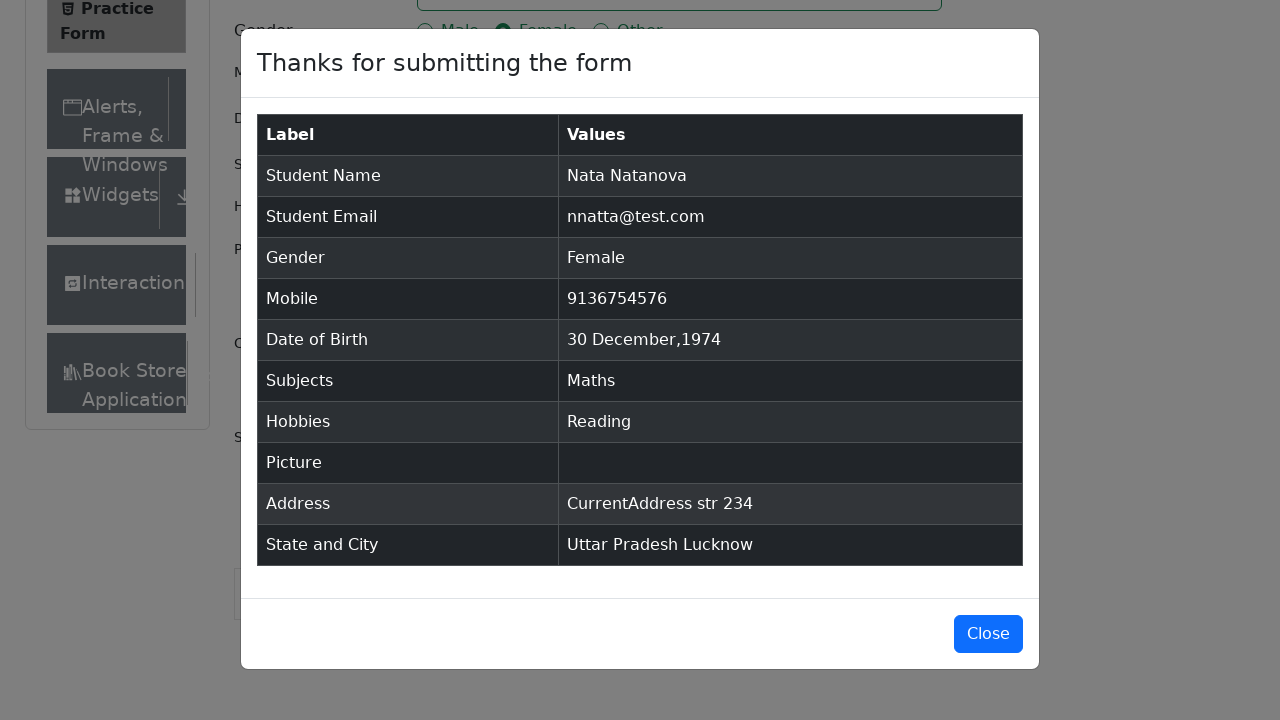

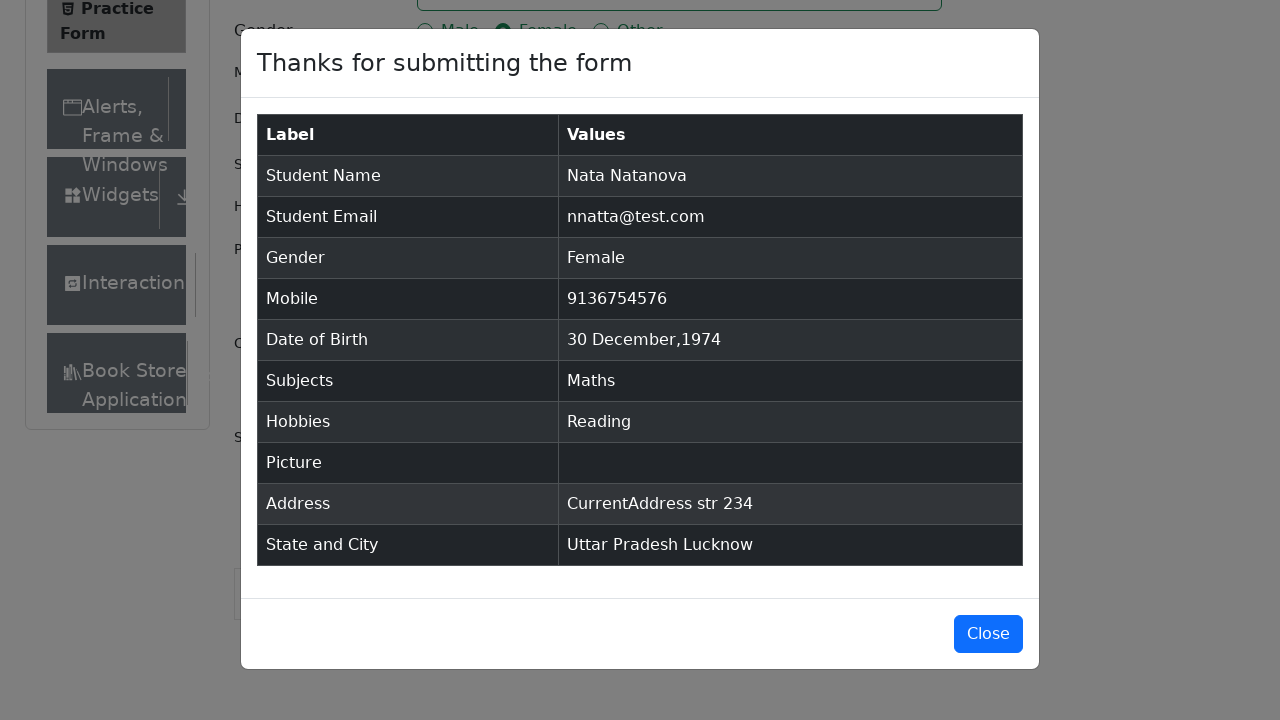